Tests loading green button functionality by clicking the start button, verifying the loading state appears, and then verifying the success state appears after loading completes.

Starting URL: https://kristinek.github.io/site/examples/loading_color

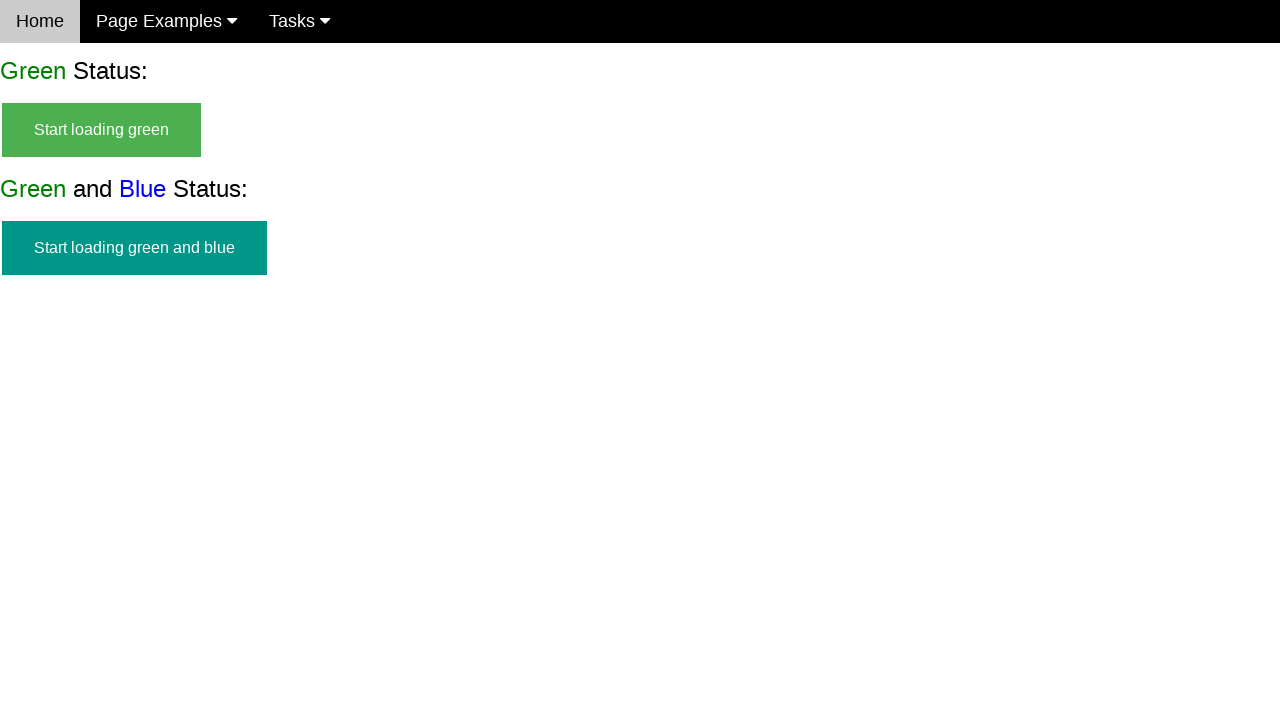

Clicked the green start button at (102, 130) on #start_green
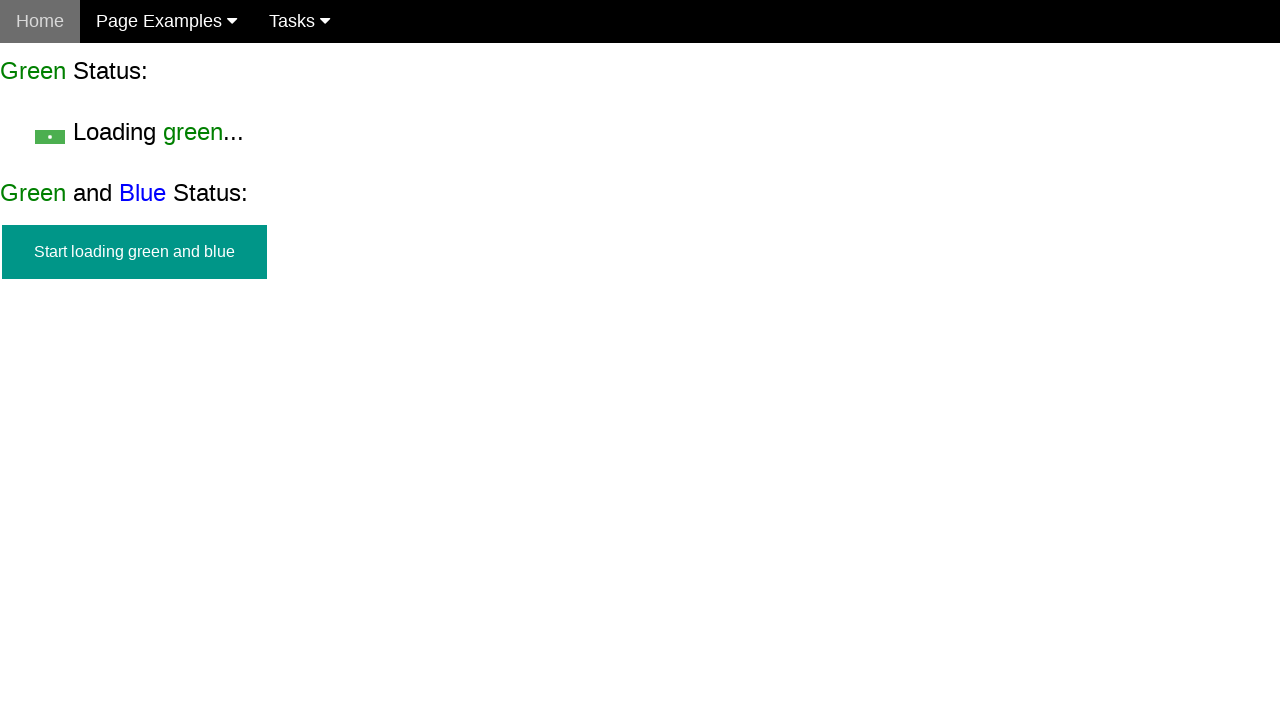

Verified start button is hidden
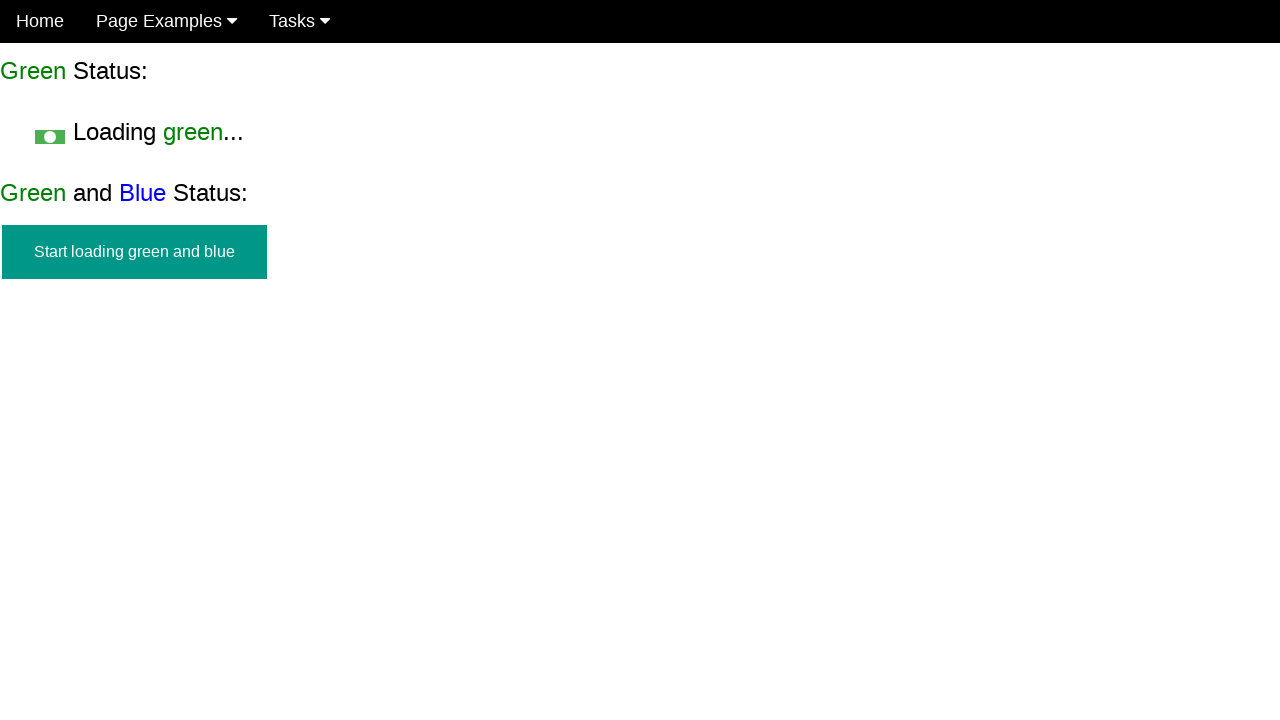

Verified loading state appears
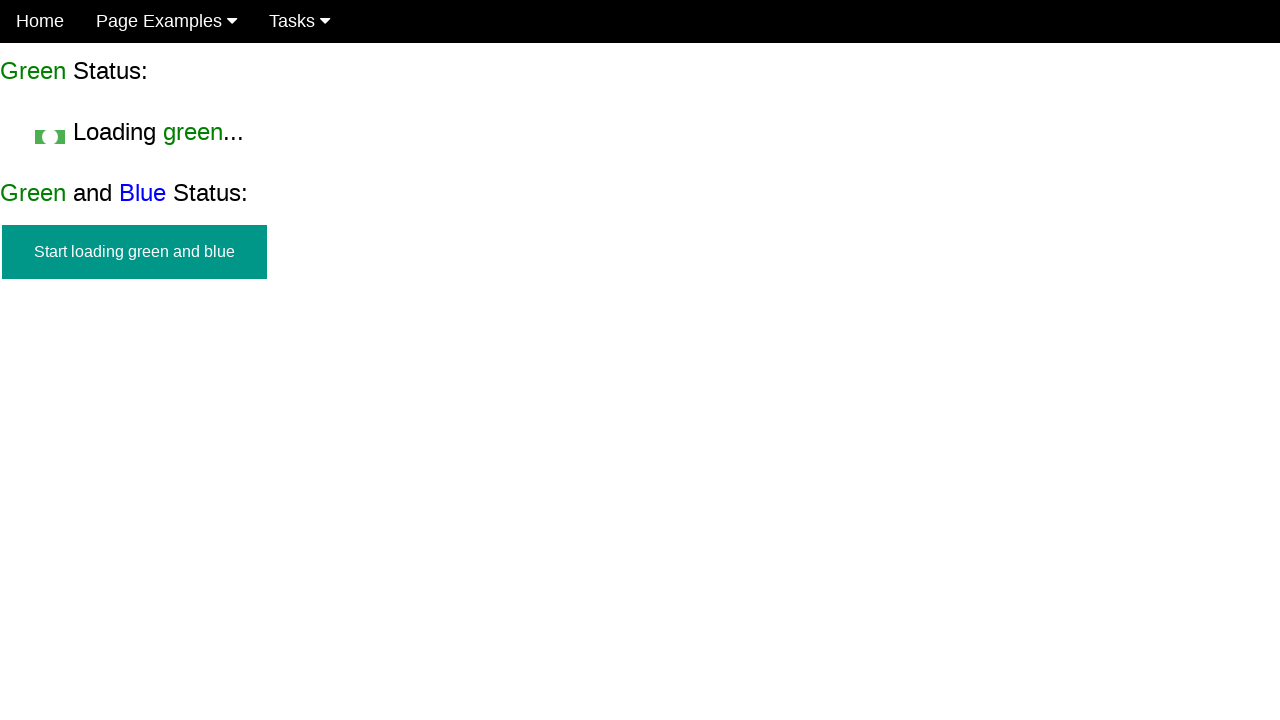

Verified success state appears after loading completes
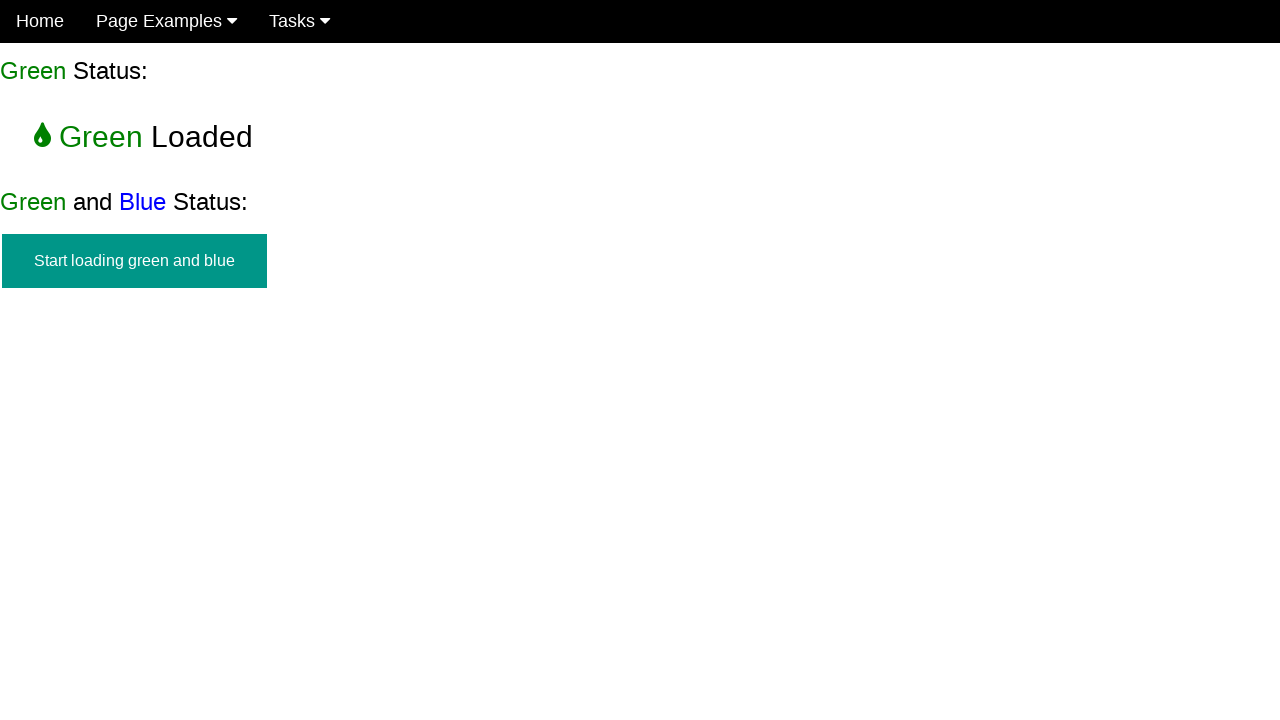

Verified loading state is hidden after completion
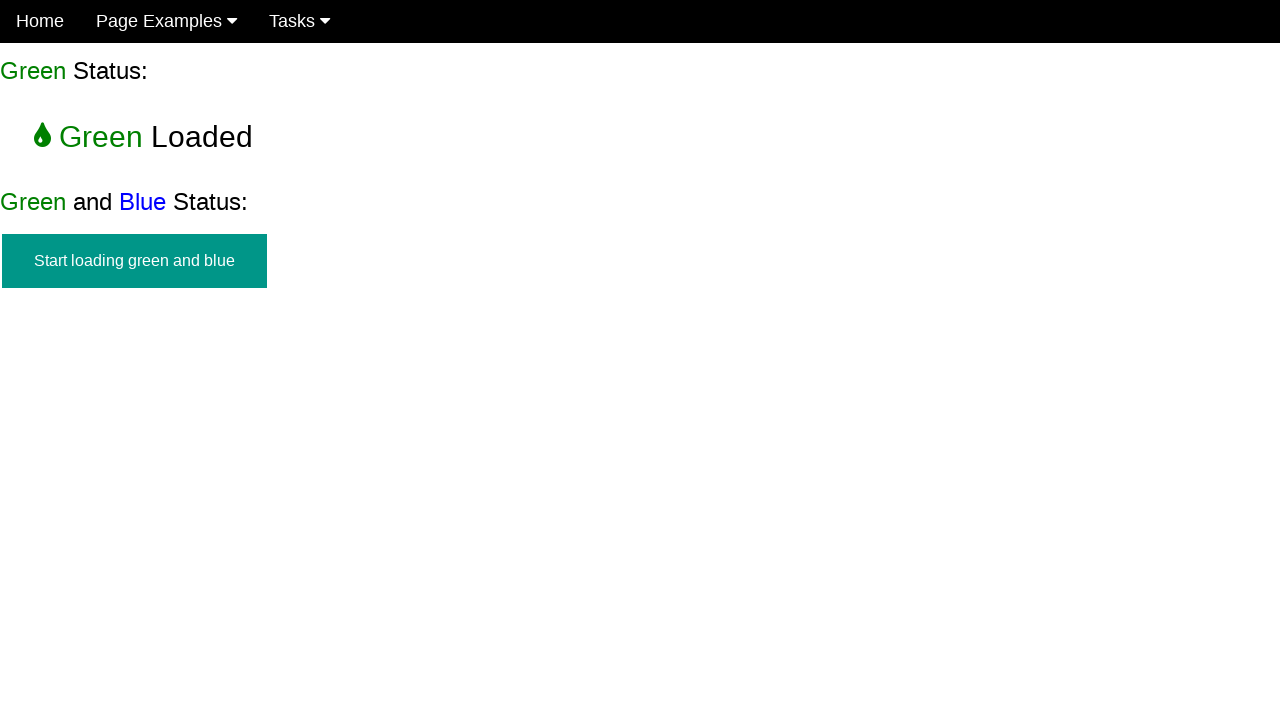

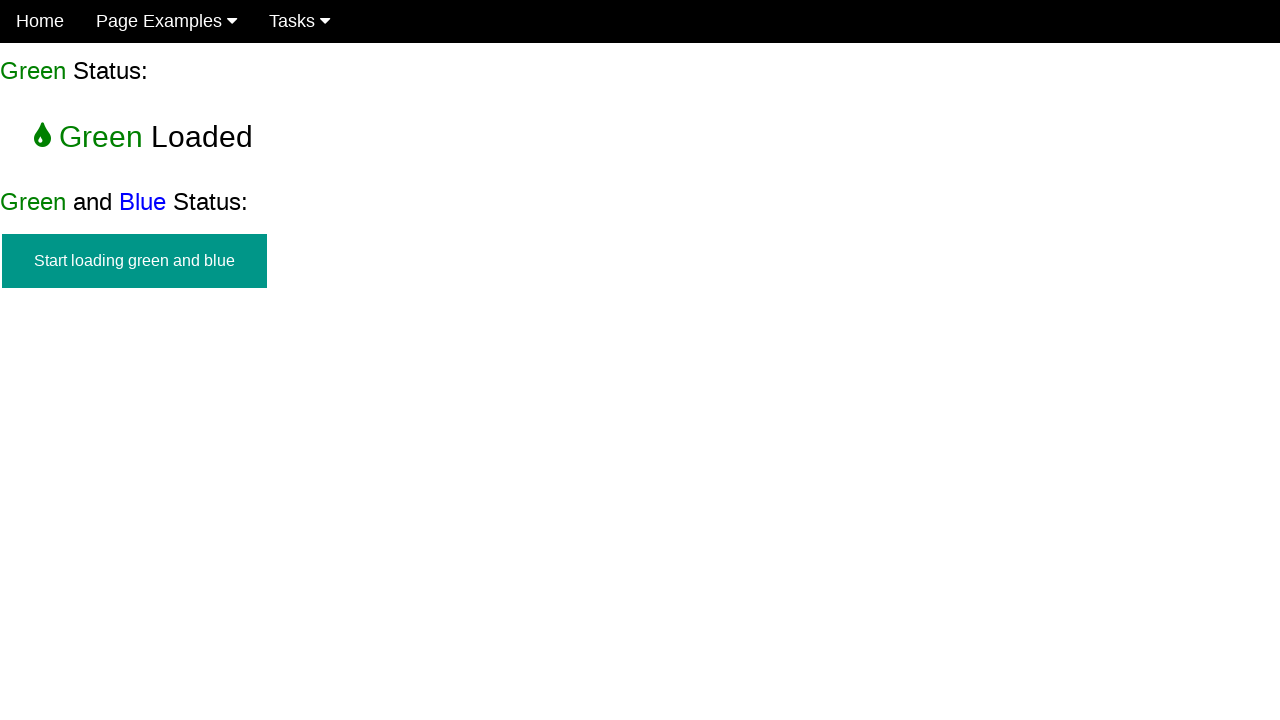